Tests accessing hidden text content from an h4 element using textContent attribute

Starting URL: https://teserat.github.io/welcome/

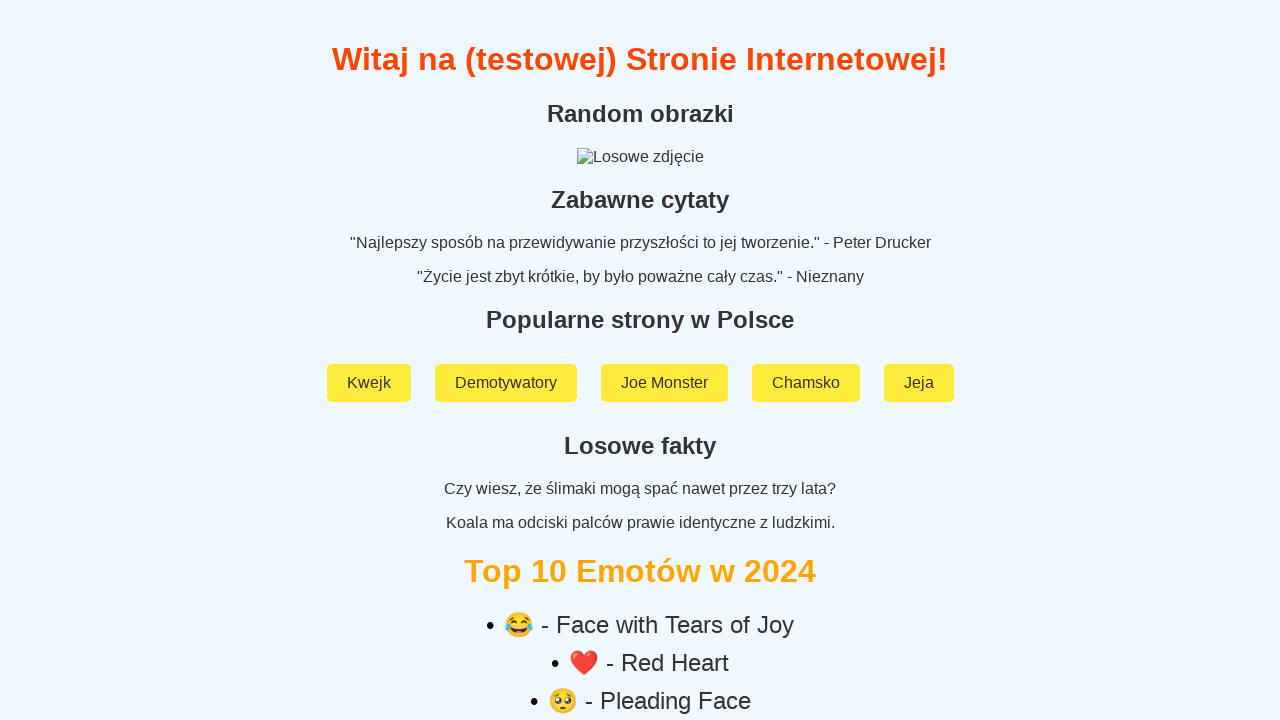

Clicked on 'Rozchodniak' link at (640, 592) on text=Rozchodniak
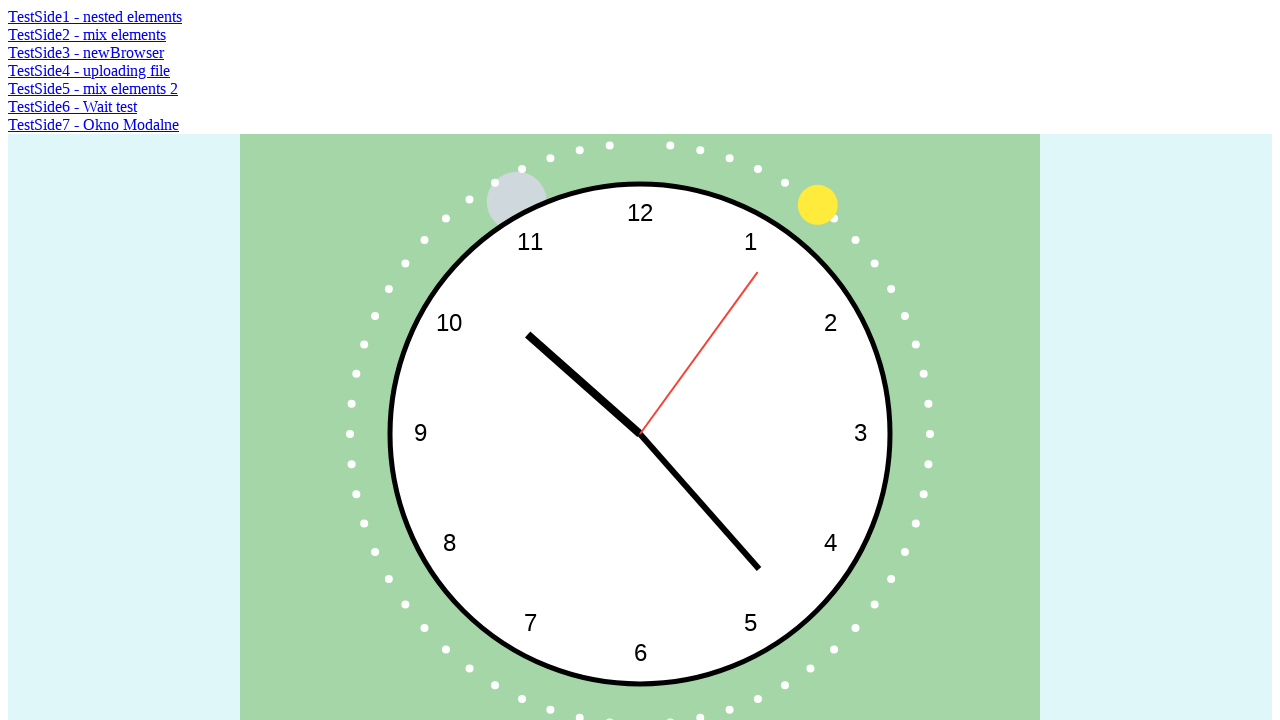

Clicked on 'TestSide2 - mix elements' link at (87, 34) on text=TestSide2 - mix elements
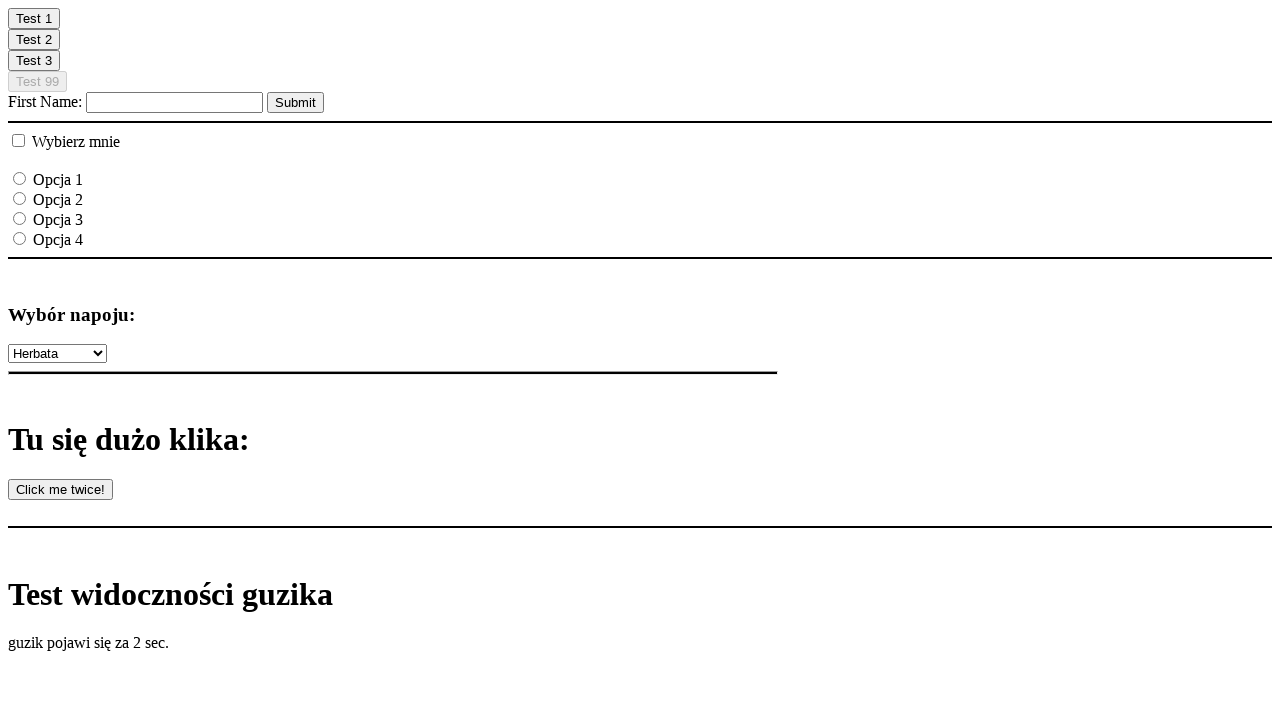

Located h4 element
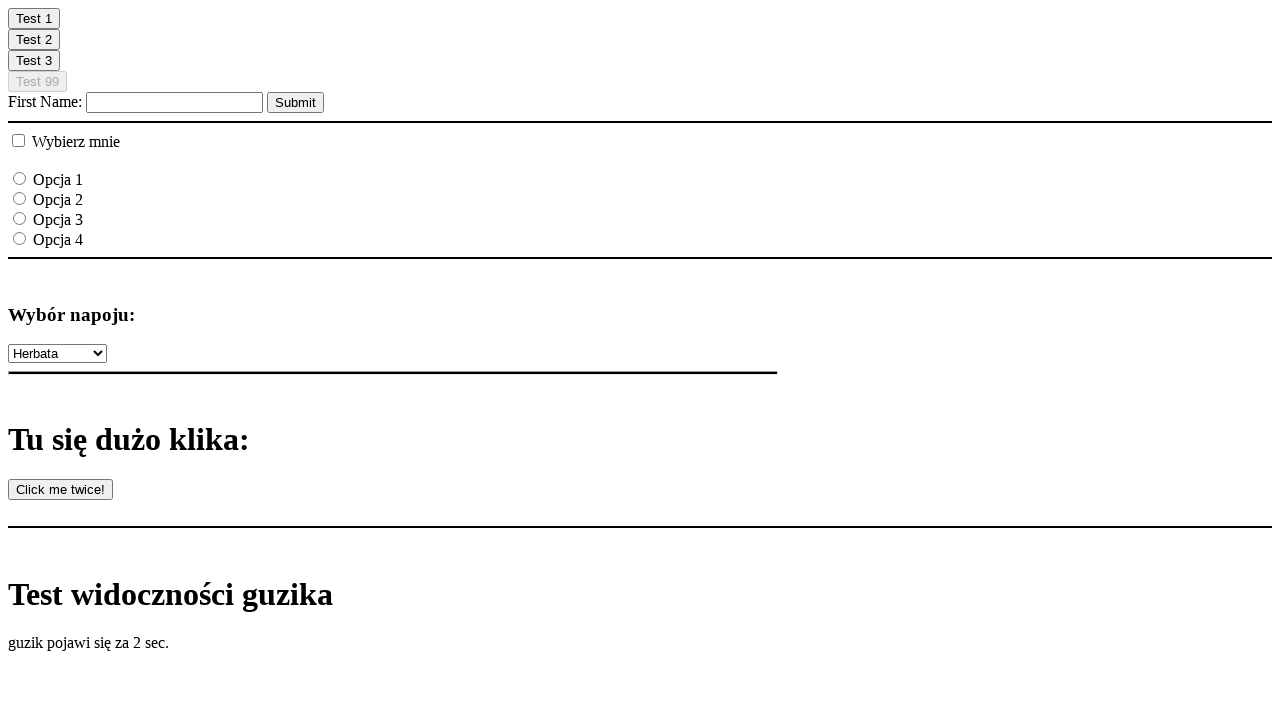

Retrieved hidden text content from h4 element: 'there is nothing here, keep scrolling'
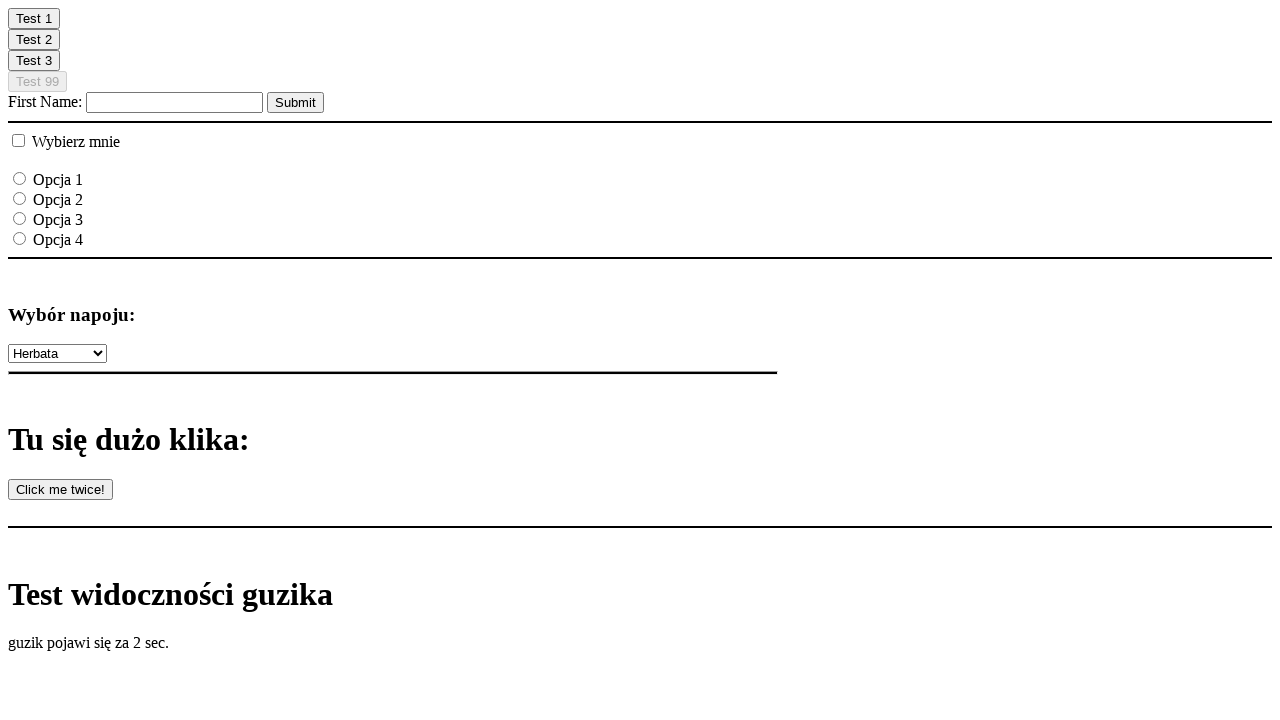

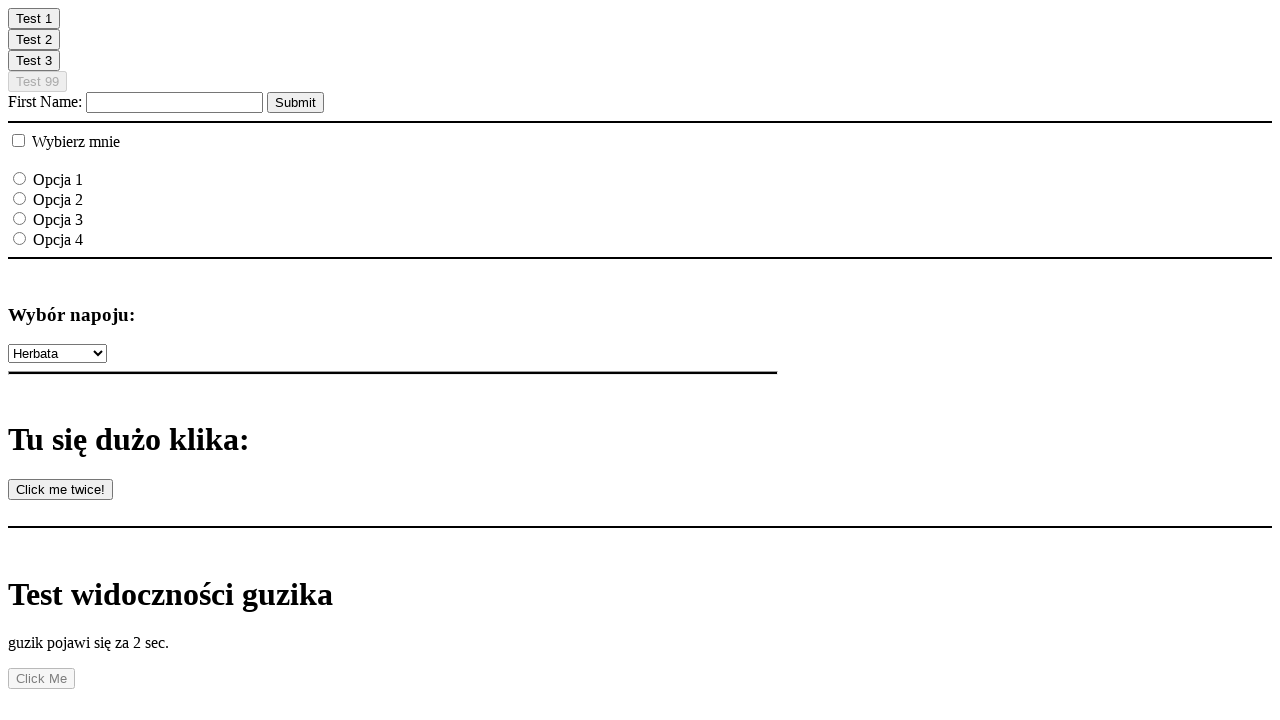